Tests navigation to the AnhTester blog by clicking on the blog link from the homepage

Starting URL: https://anhtester.com

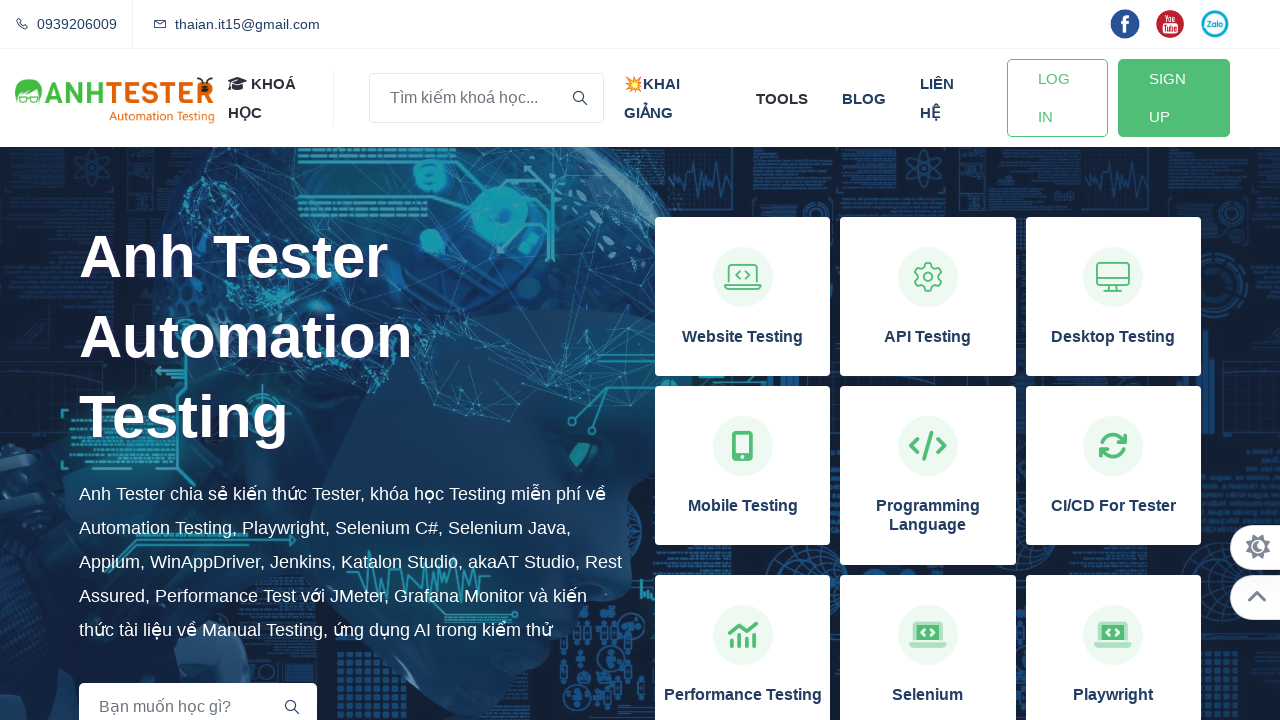

Clicked on the blog link from homepage at (864, 98) on xpath=//a[normalize-space()='blog']
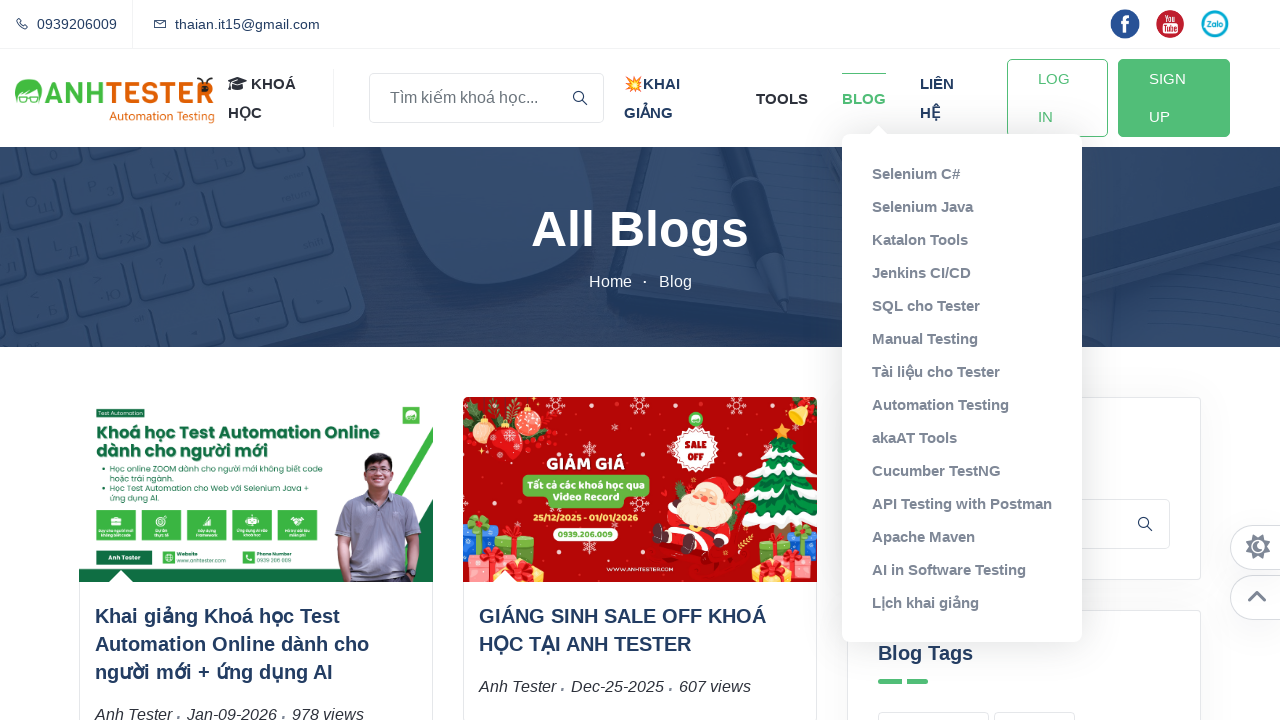

Blog page loaded successfully
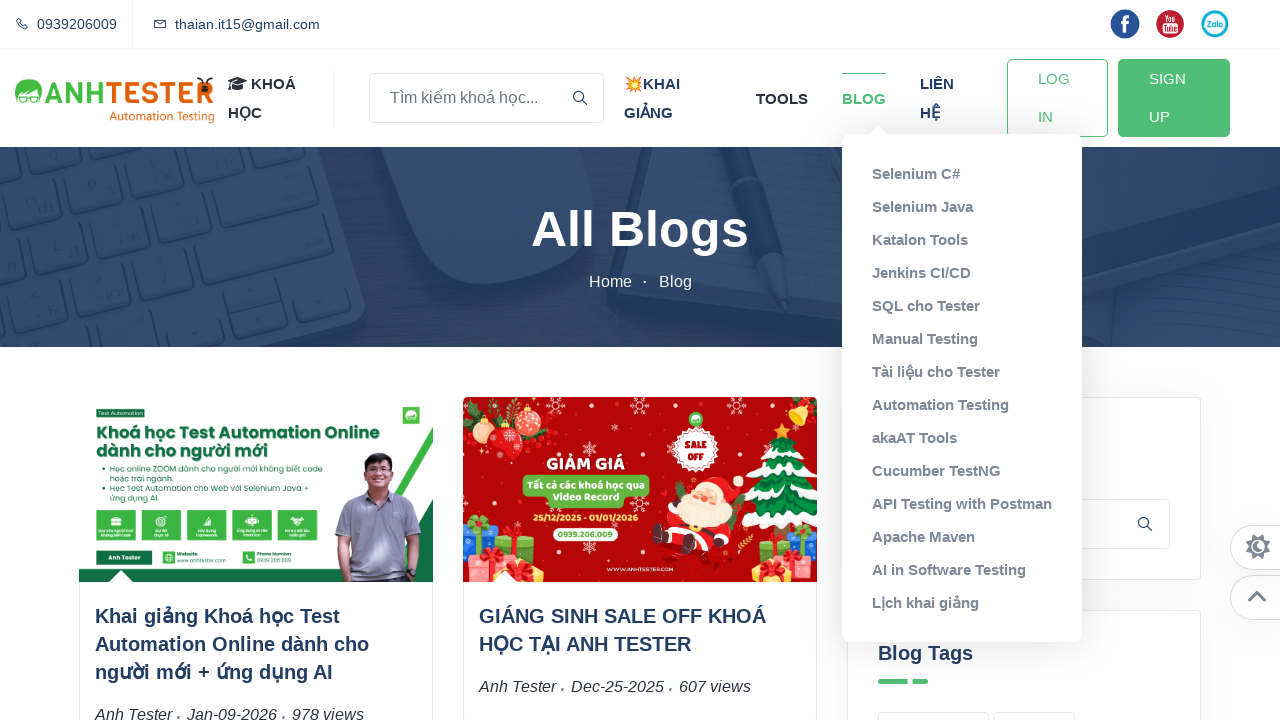

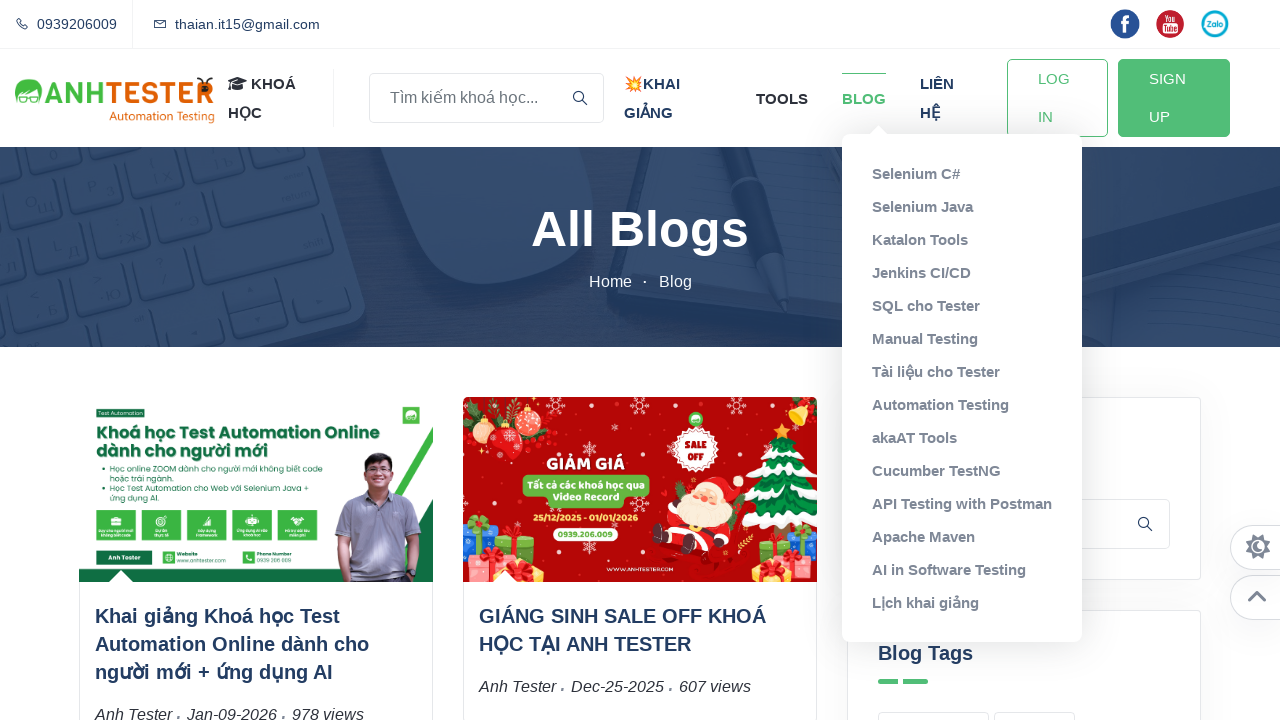